Tests multiple window handling by clicking links that open new windows, switching between them, verifying window titles, and closing child windows while returning to the parent window.

Starting URL: https://the-internet.herokuapp.com/

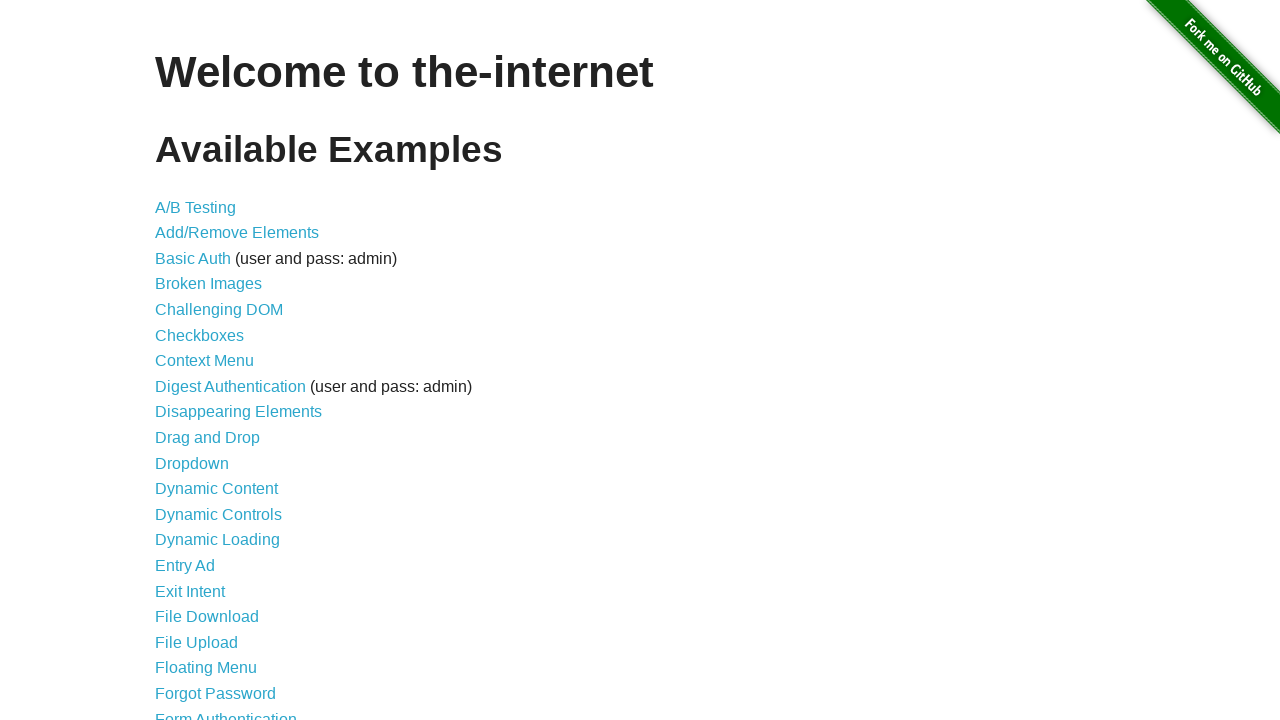

Clicked on 'Multiple Windows' link at (218, 369) on xpath=//a[text()='Multiple Windows']
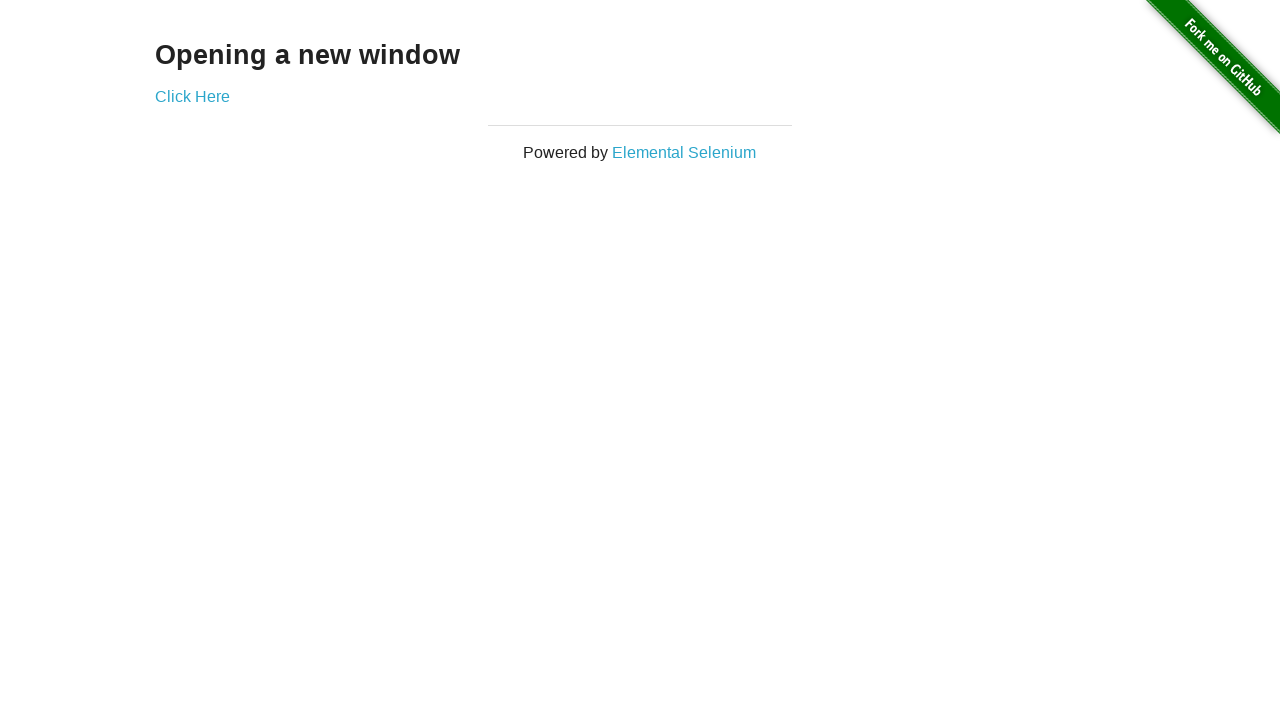

Clicked on 'Elemental Selenium' link to open new window at (684, 152) on xpath=//a[text()='Elemental Selenium']
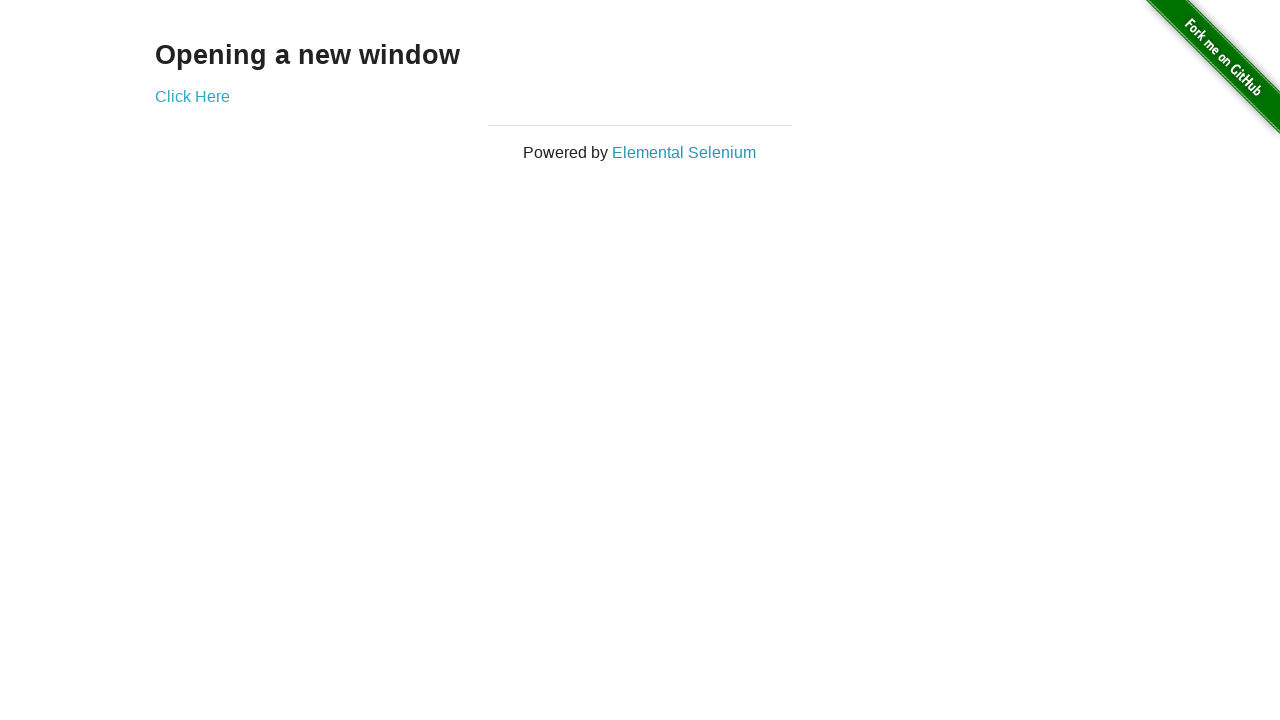

First child window loaded
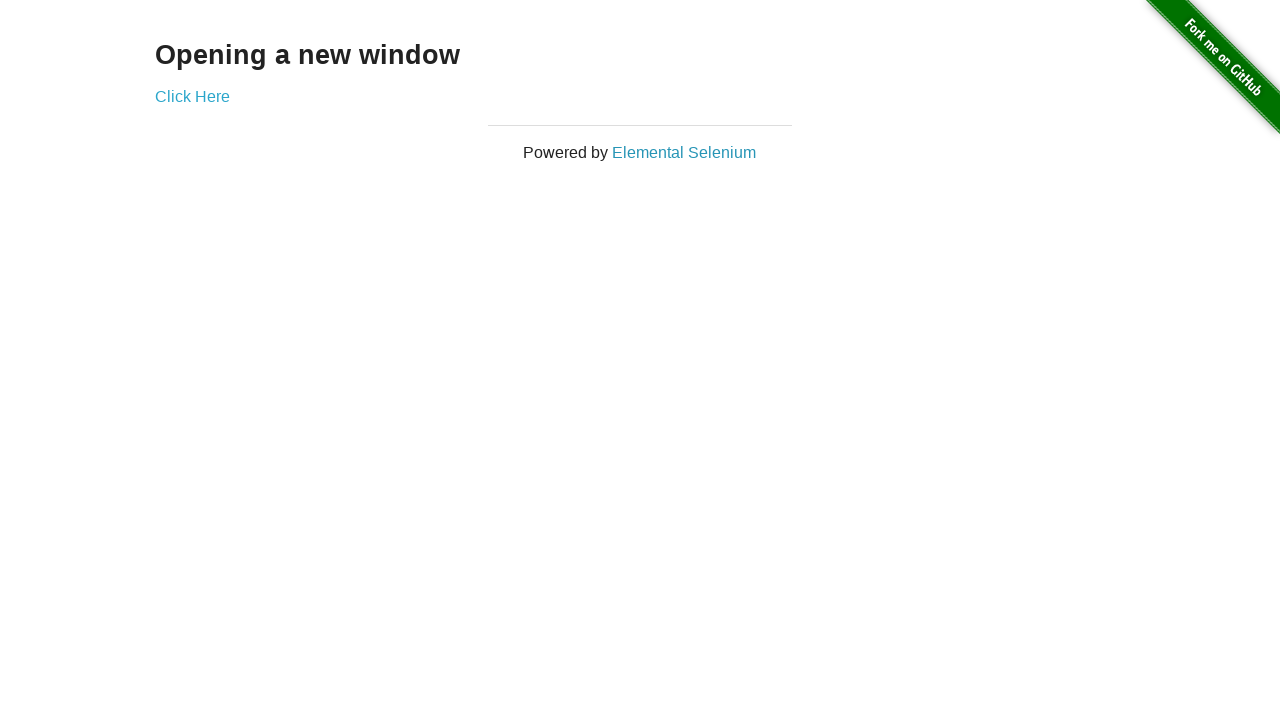

First child window title verified: Home | Elemental Selenium
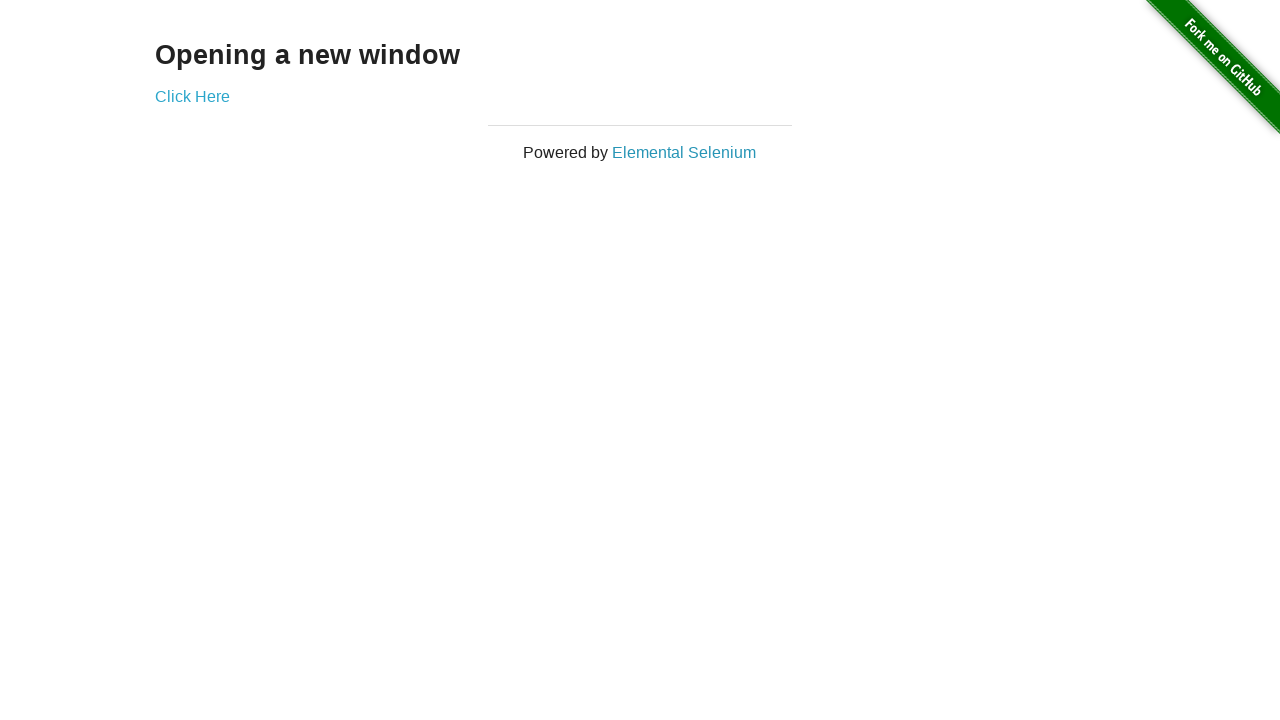

Closed first child window
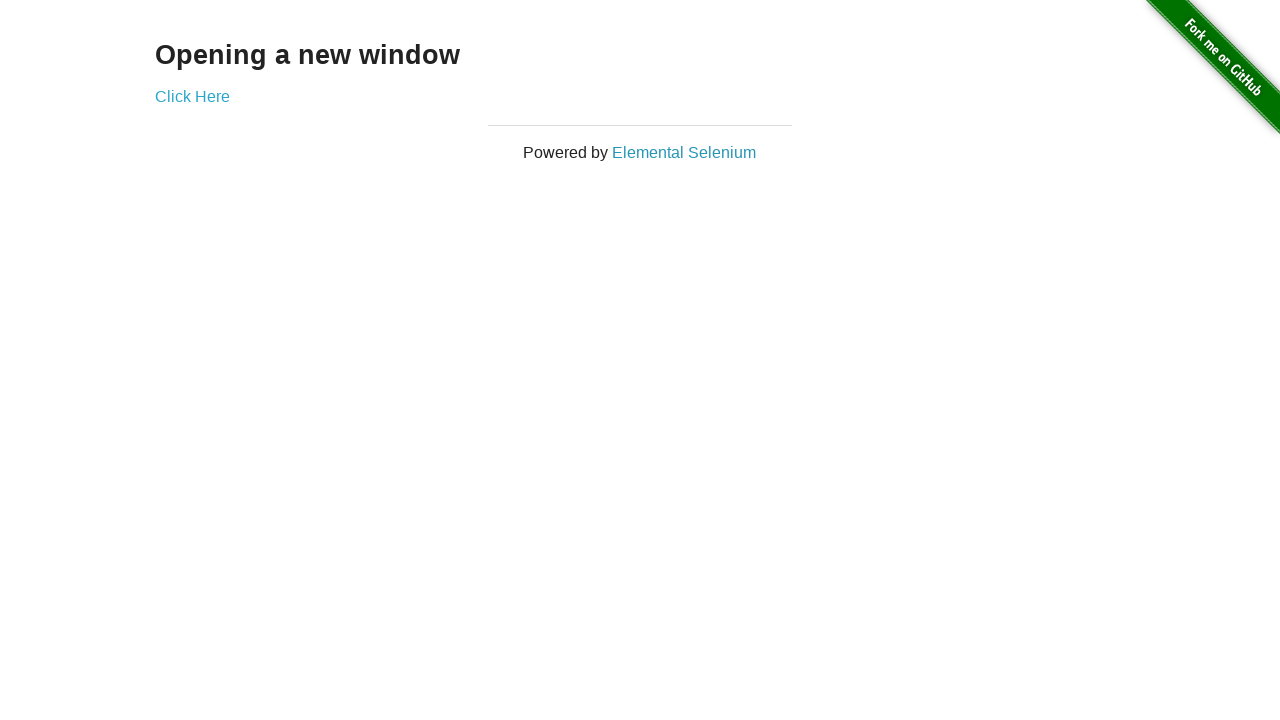

Clicked on 'Click Here' link to open another new window at (192, 96) on xpath=//a[text()='Click Here']
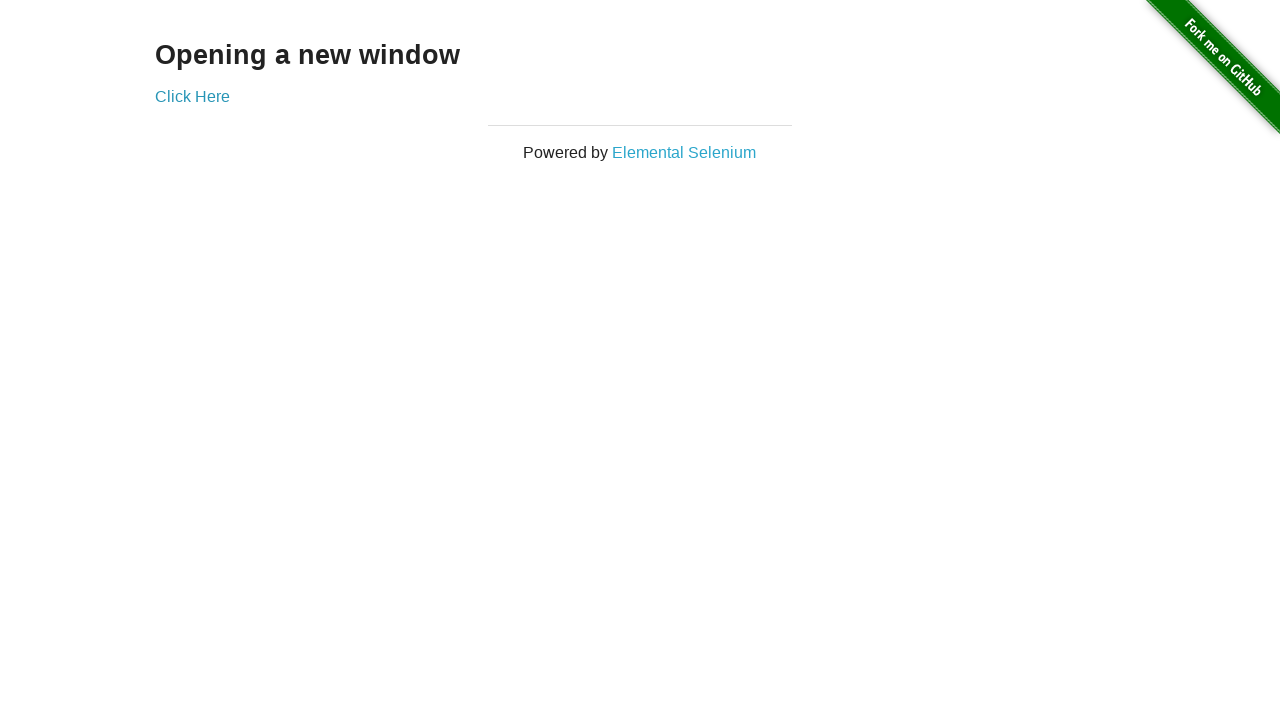

Second child window loaded
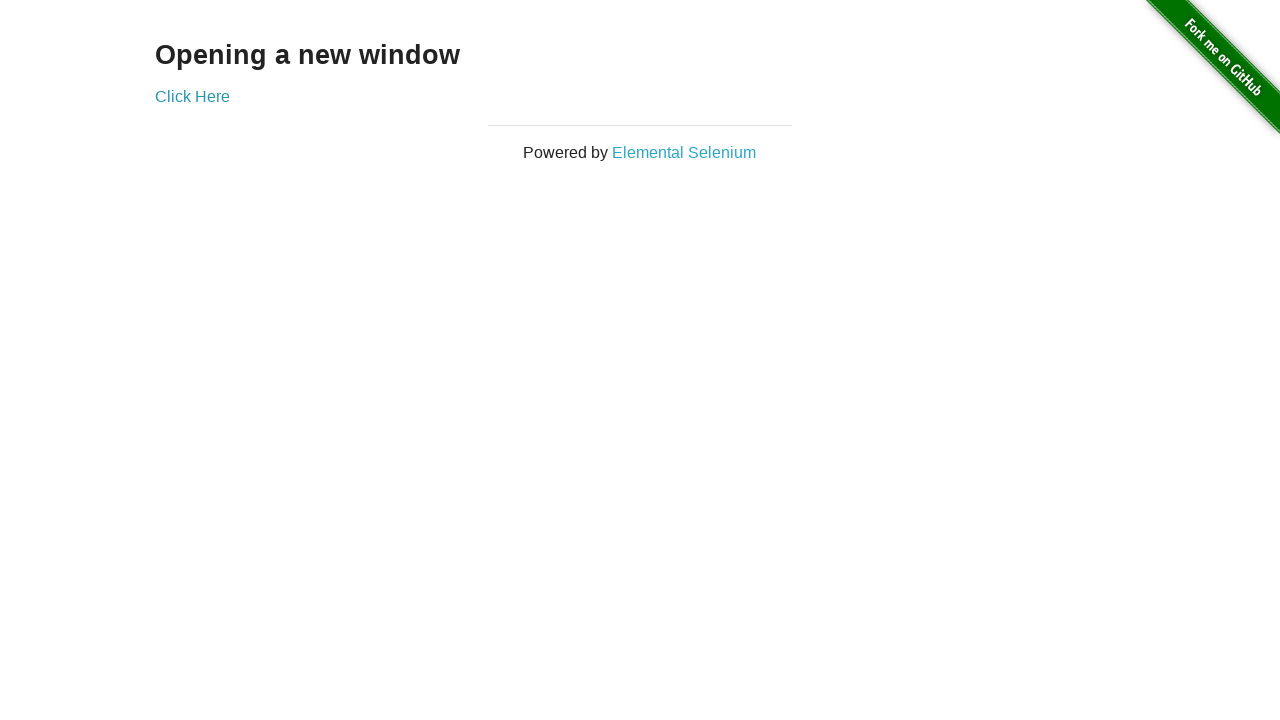

Second child window title verified: New Window
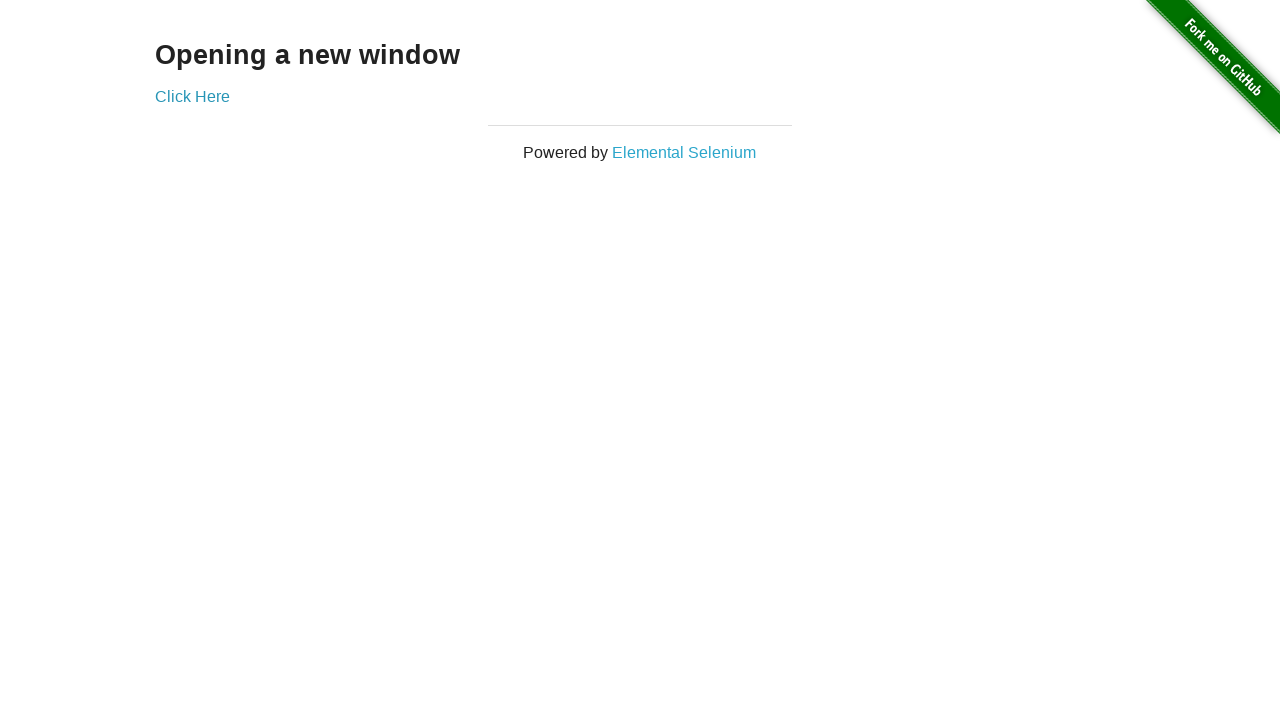

Closed second child window
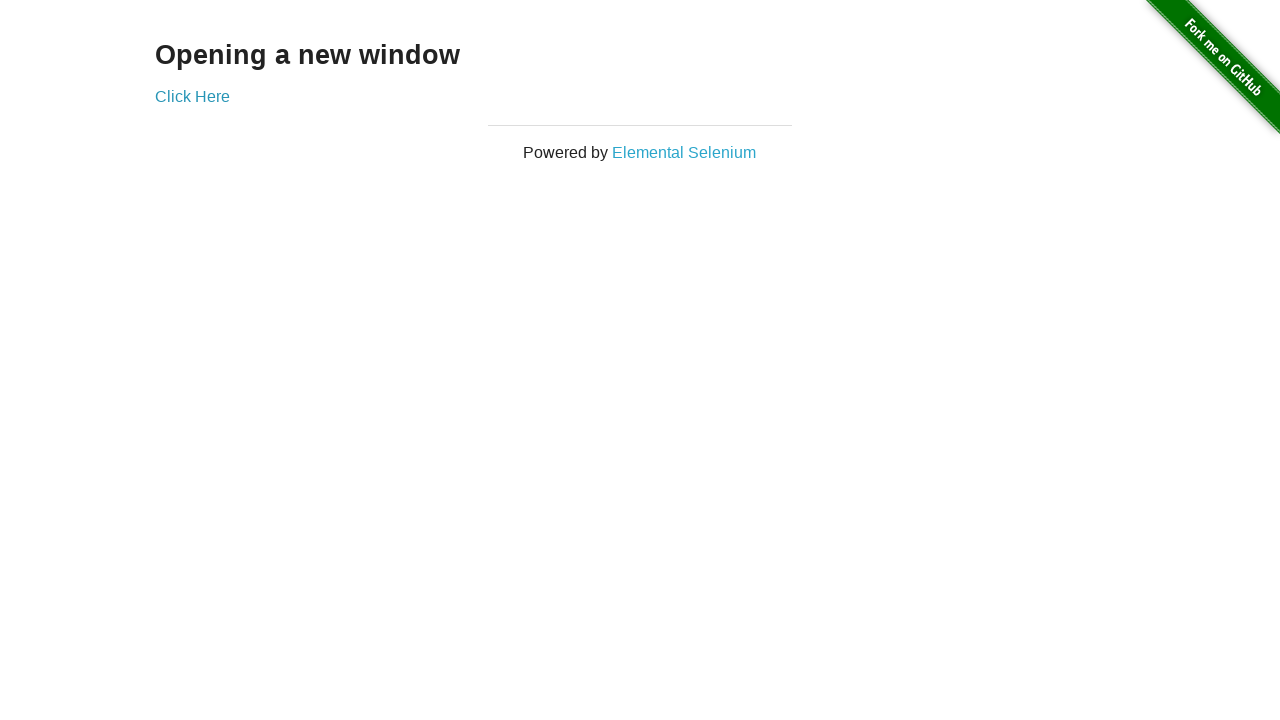

Main window title verified: The Internet
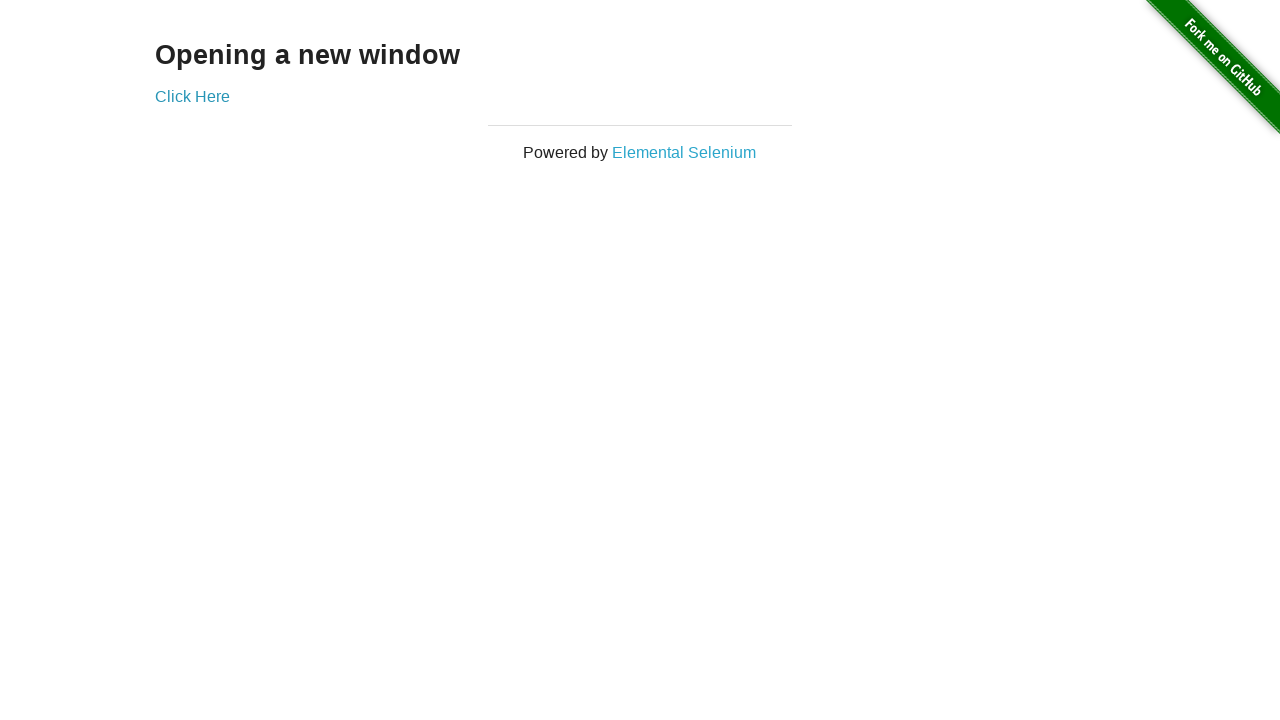

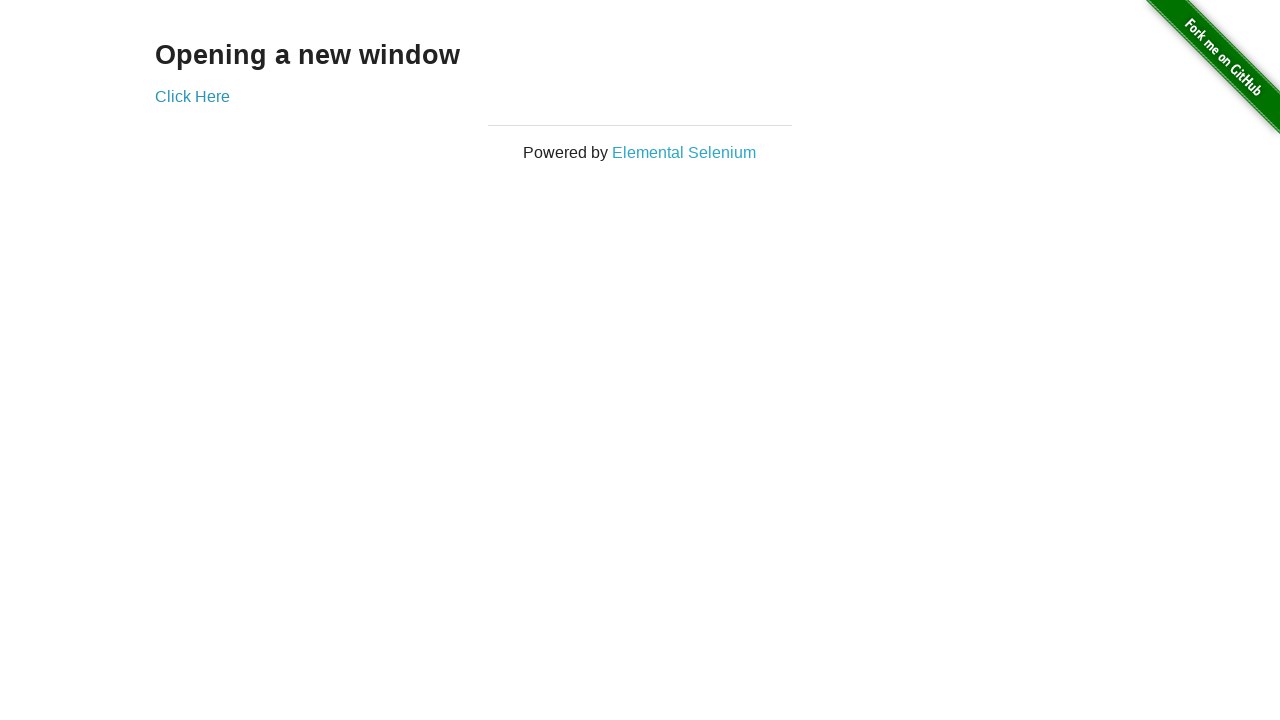